Solves a mathematical captcha by reading a value, calculating the result, filling the answer field, selecting robot verification options, and submitting the form

Starting URL: http://SunInJuly.github.io/execute_script.html

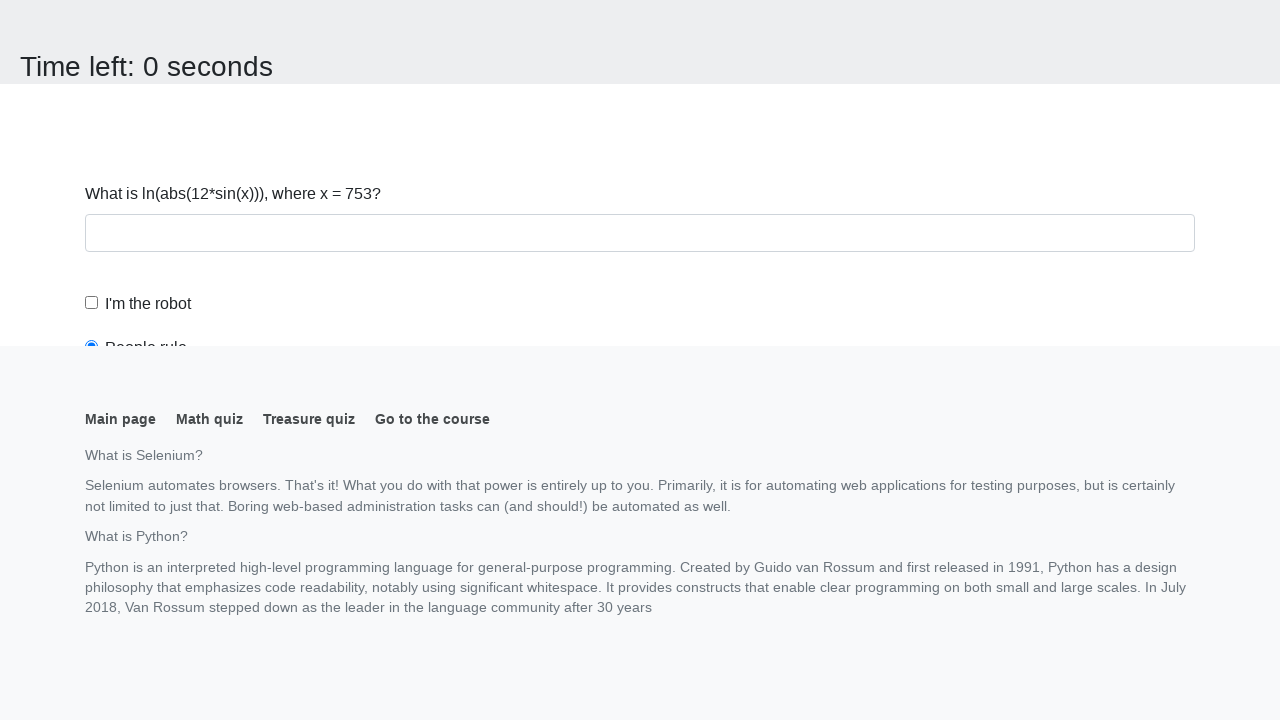

Navigated to mathematical captcha page
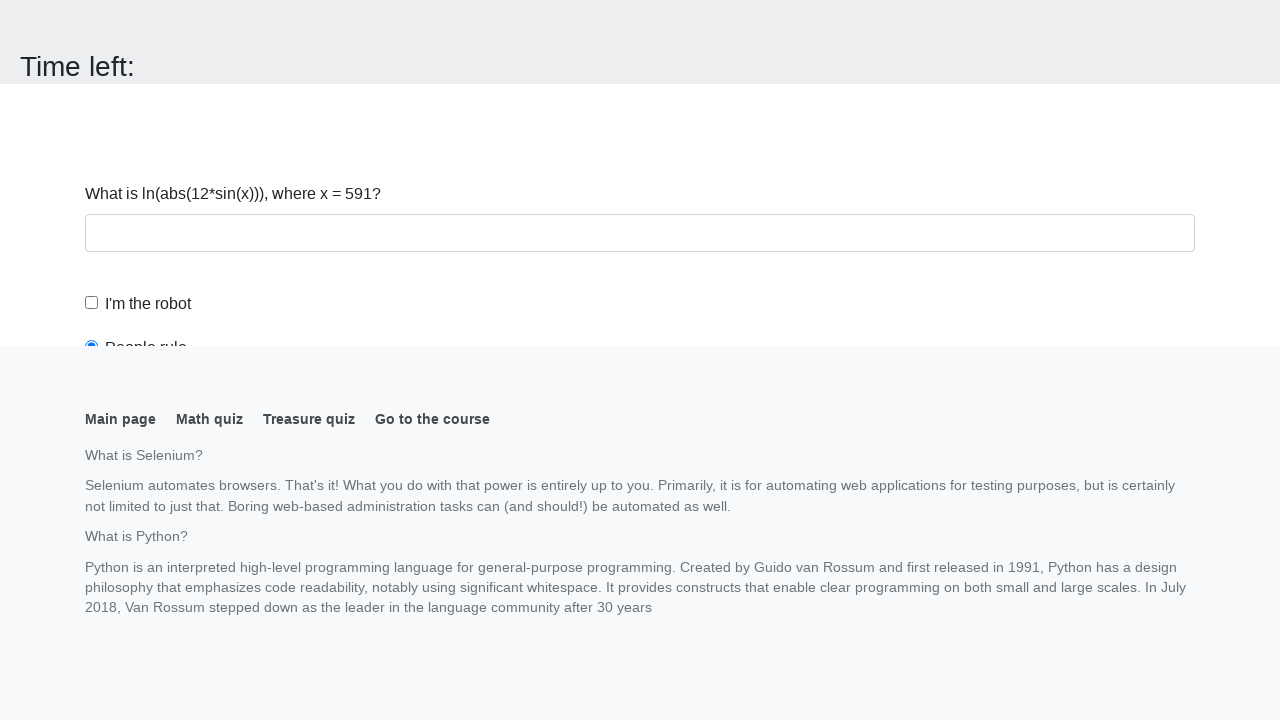

Located the input value element containing x
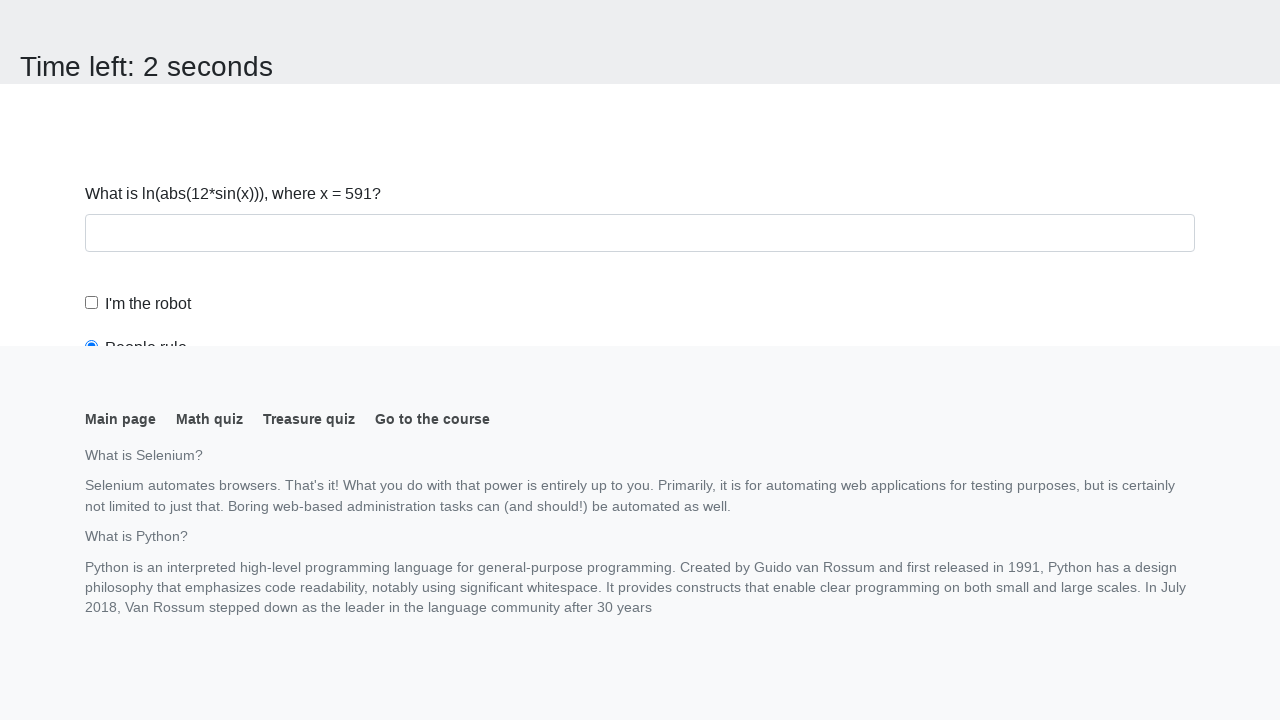

Read x value from page: 591
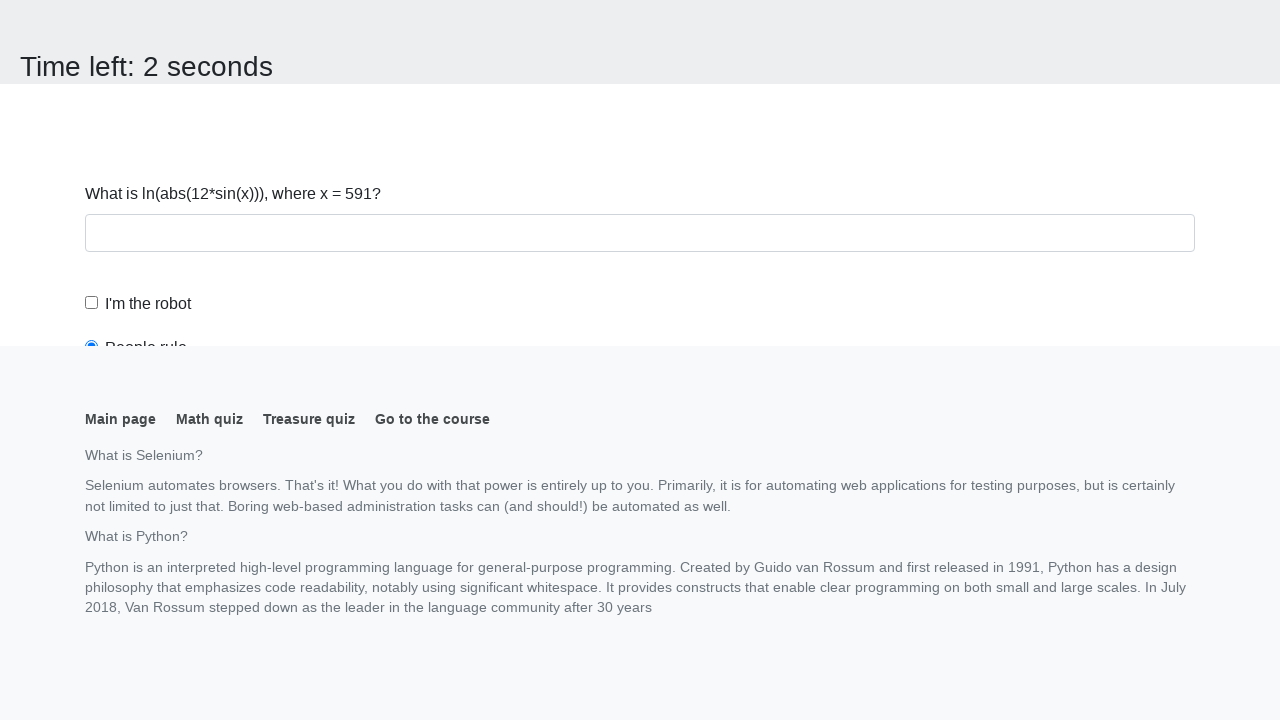

Calculated mathematical result: log(abs(12*sin(591))) = 1.4945927651196633
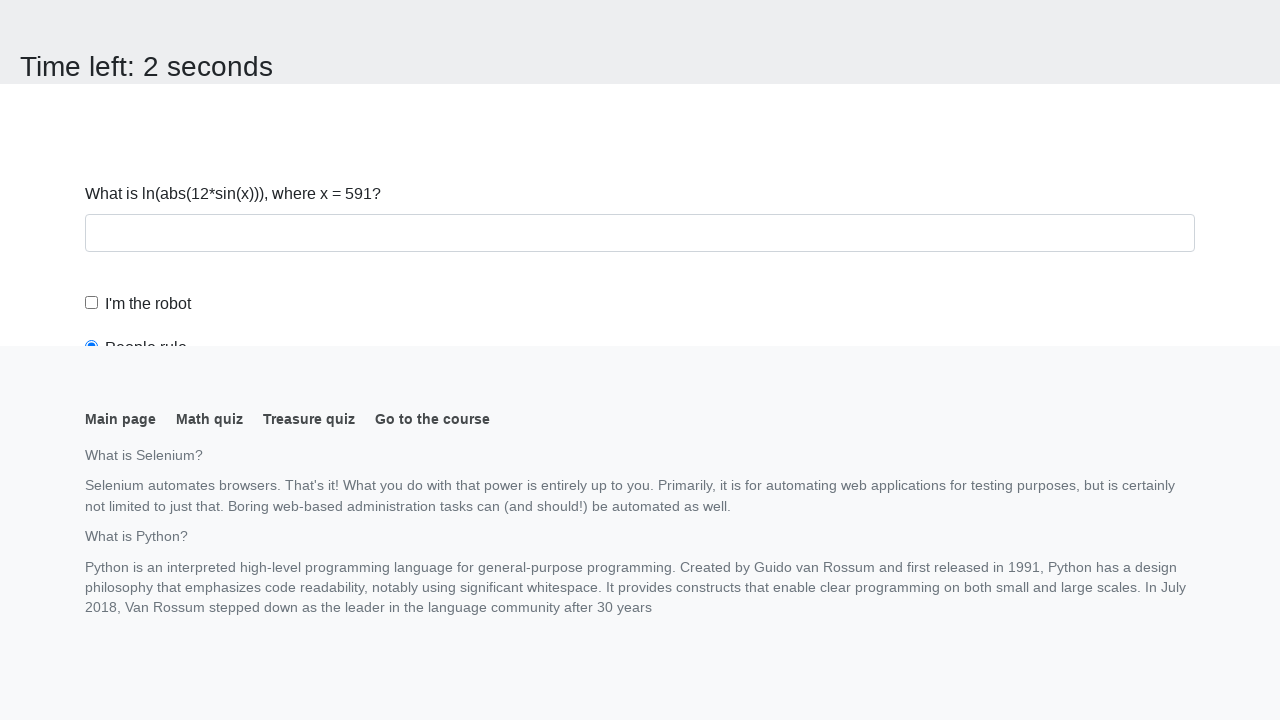

Scrolled to answer input field
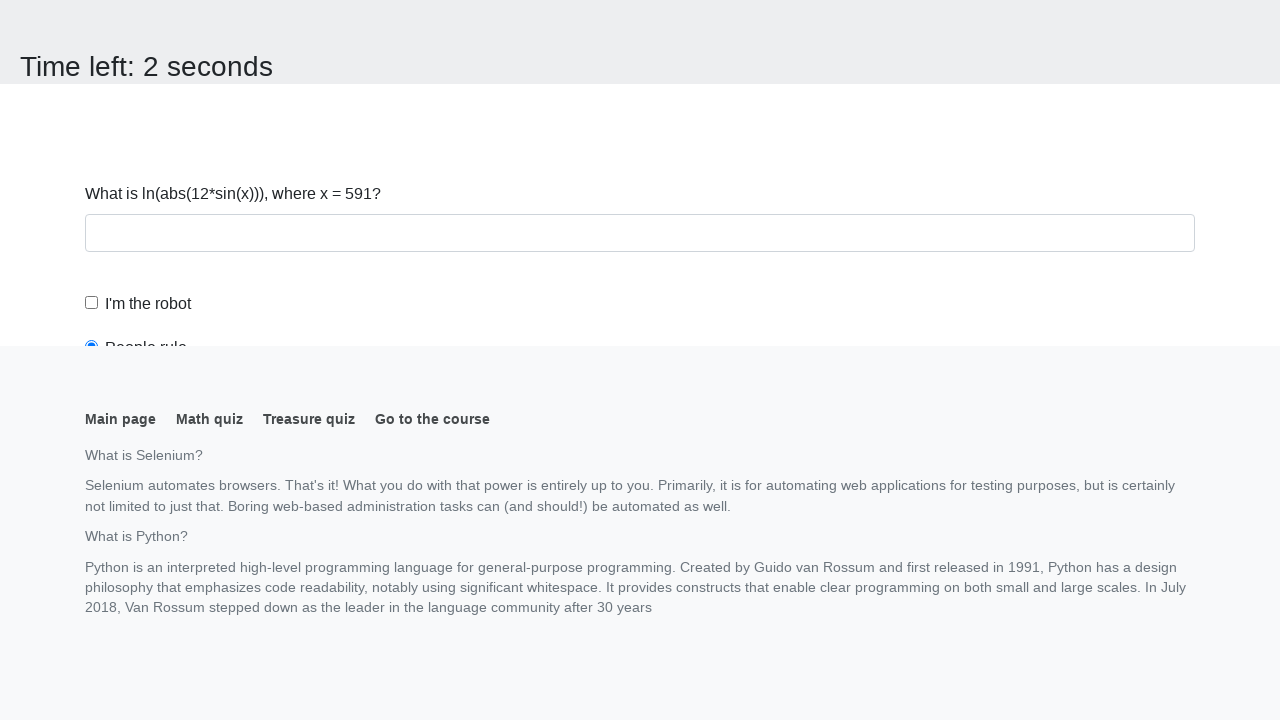

Filled answer field with calculated value: 1.4945927651196633 on #answer
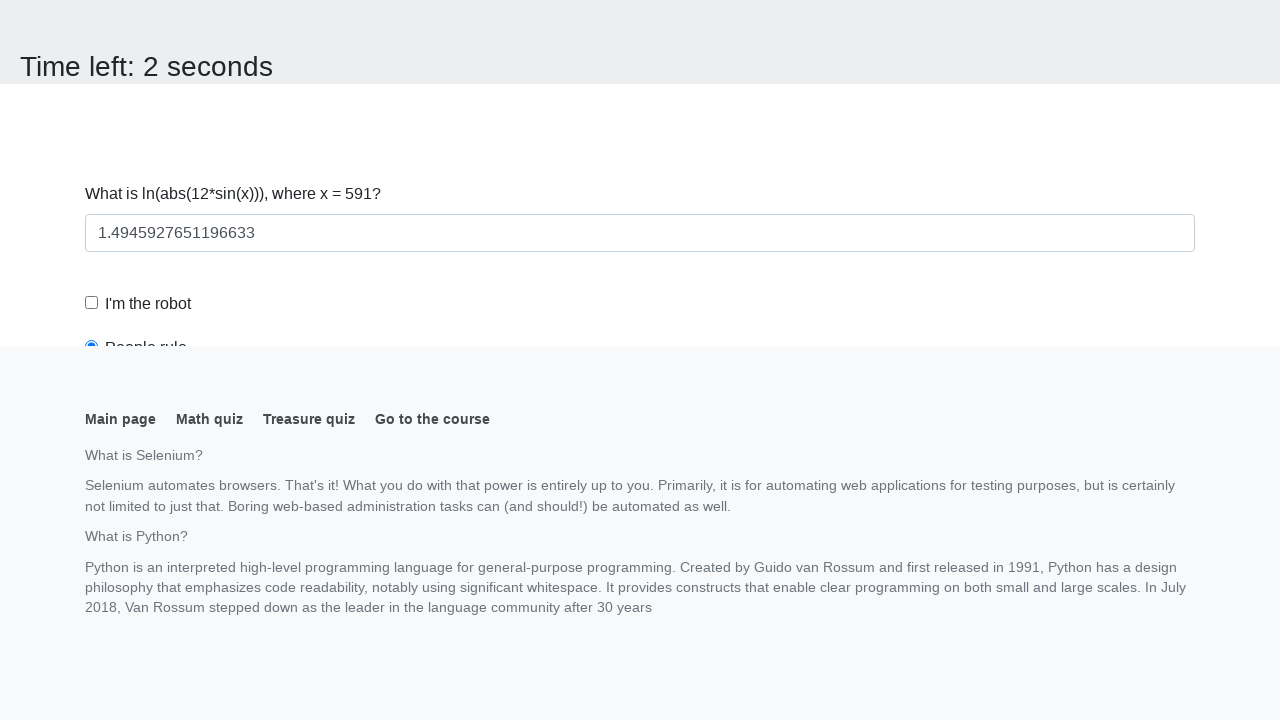

Clicked robot verification checkbox at (92, 303) on #robotCheckbox
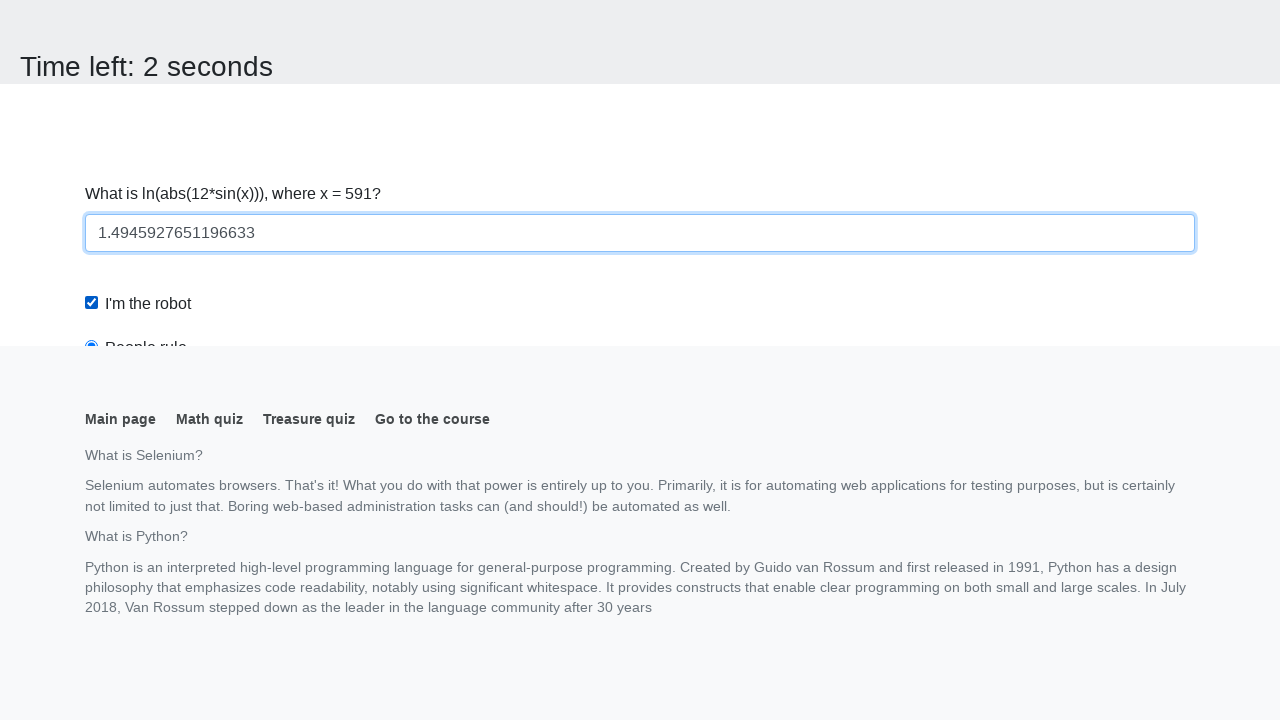

Selected 'robots' radio button option at (92, 7) on [value='robots']
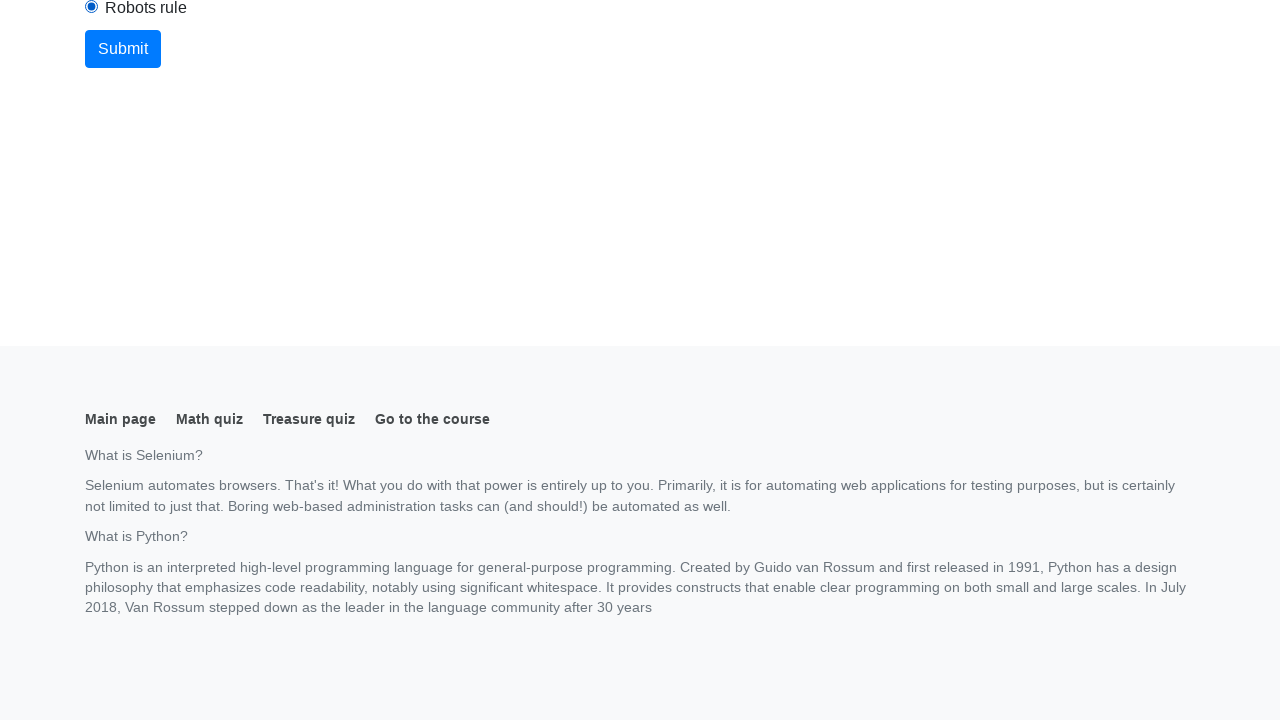

Clicked form submit button at (123, 49) on button
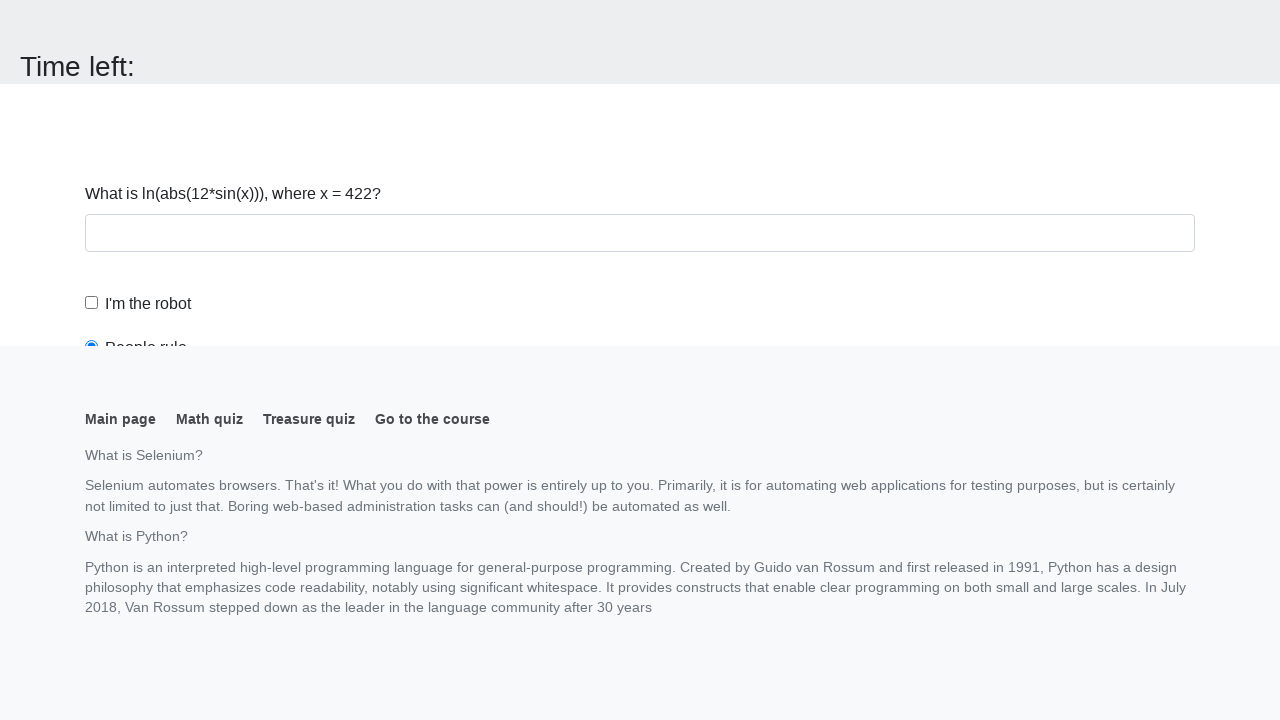

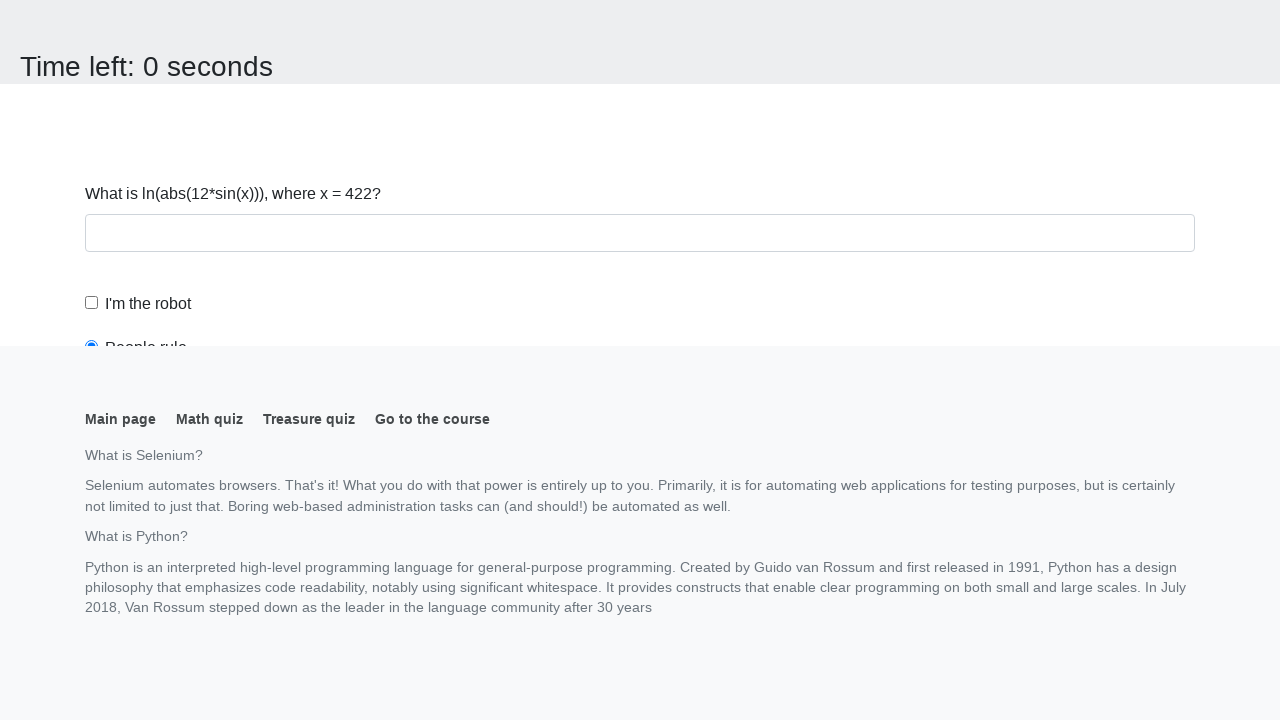